Navigates to OrangeHRM website and verifies the page title contains "OrangeHRM"

Starting URL: https://www.orangehrm.com/

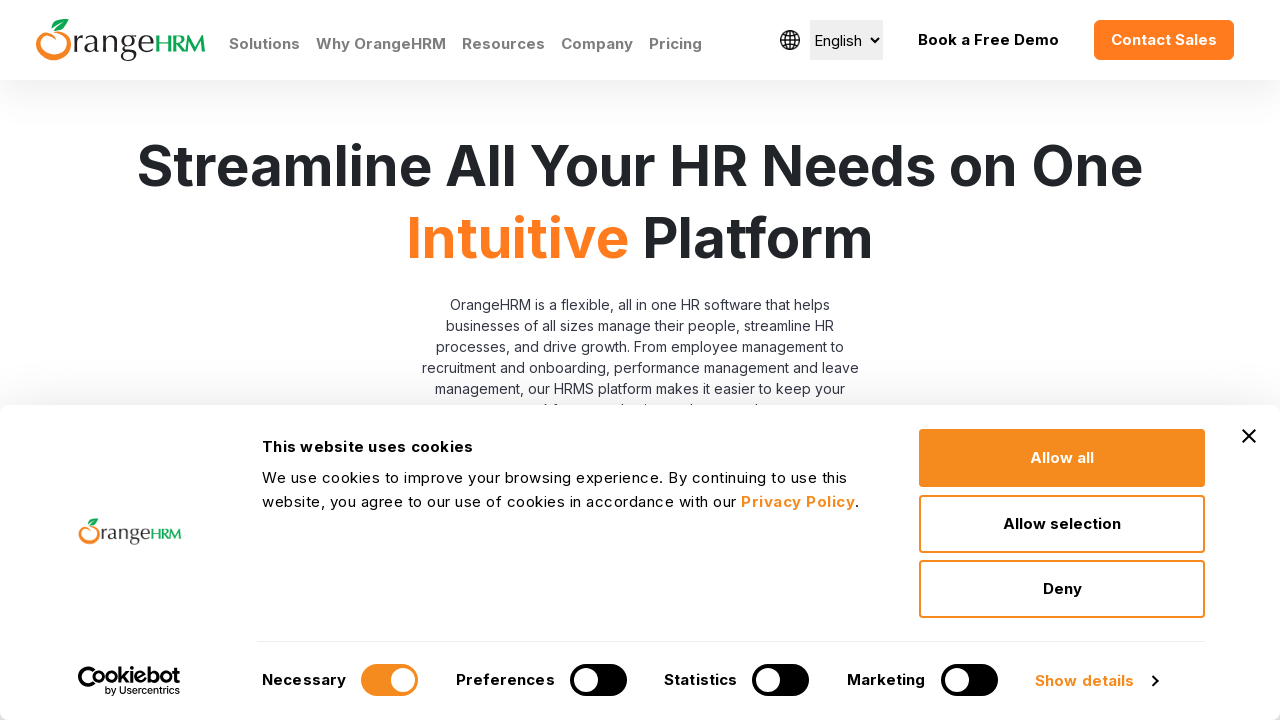

Navigated to OrangeHRM website
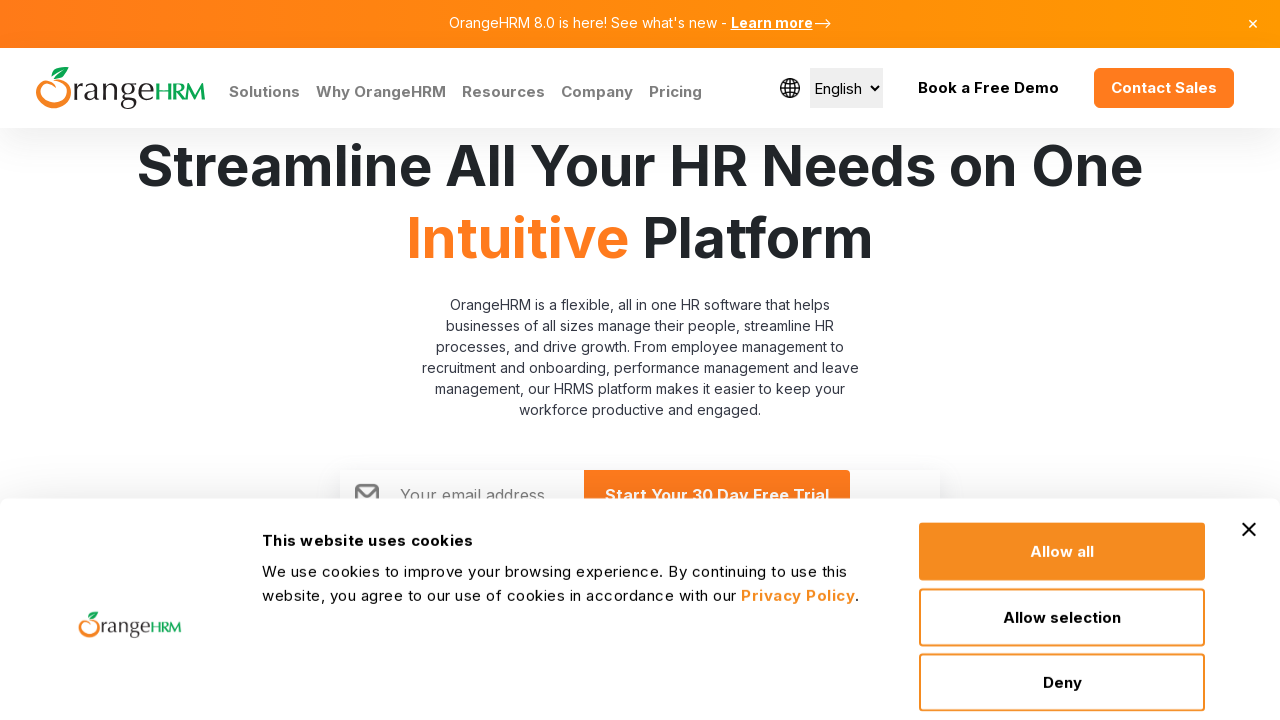

Verified page title contains 'OrangeHRM'
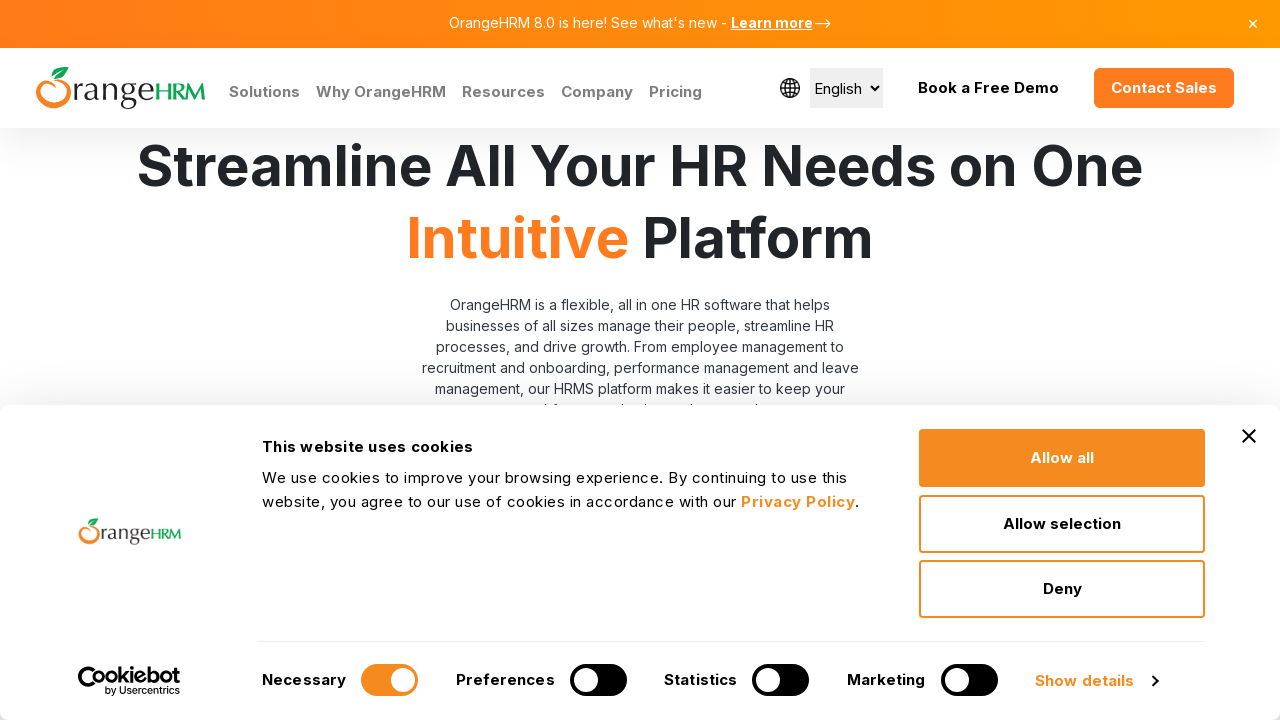

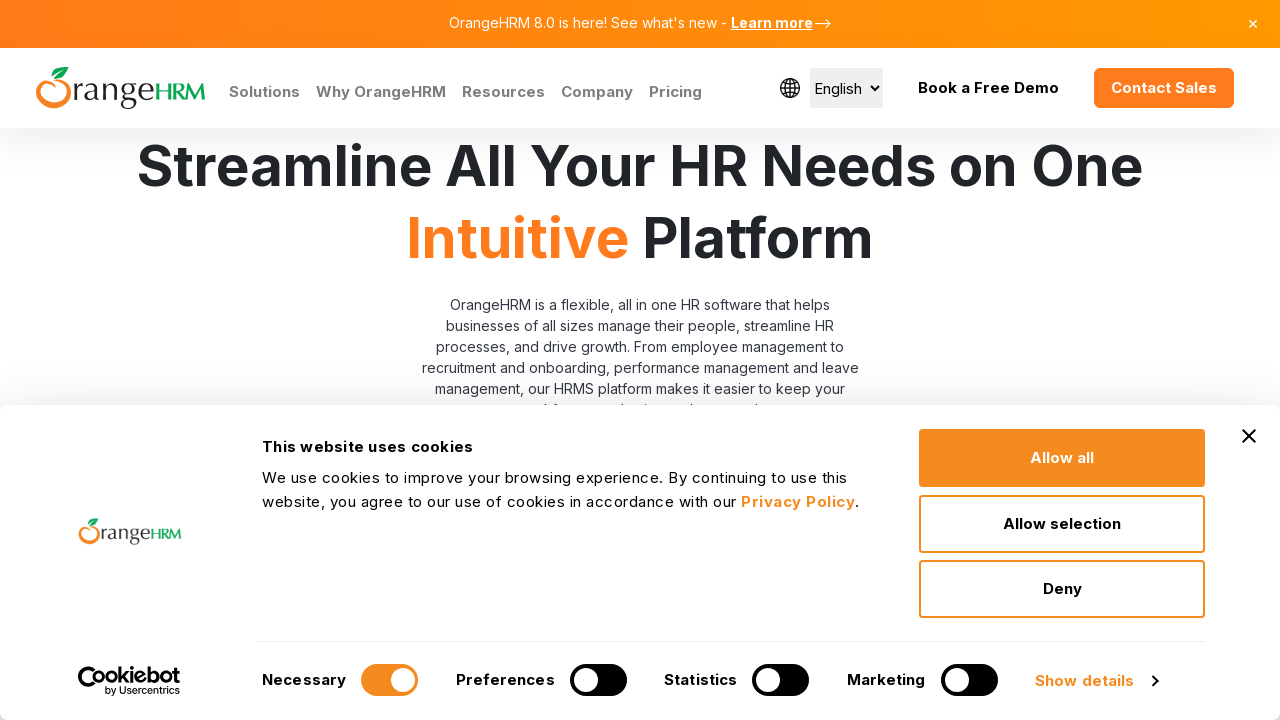